Tests React Semantic UI dropdown by selecting a user name from the dropdown

Starting URL: https://react.semantic-ui.com/maximize/dropdown-example-selection/

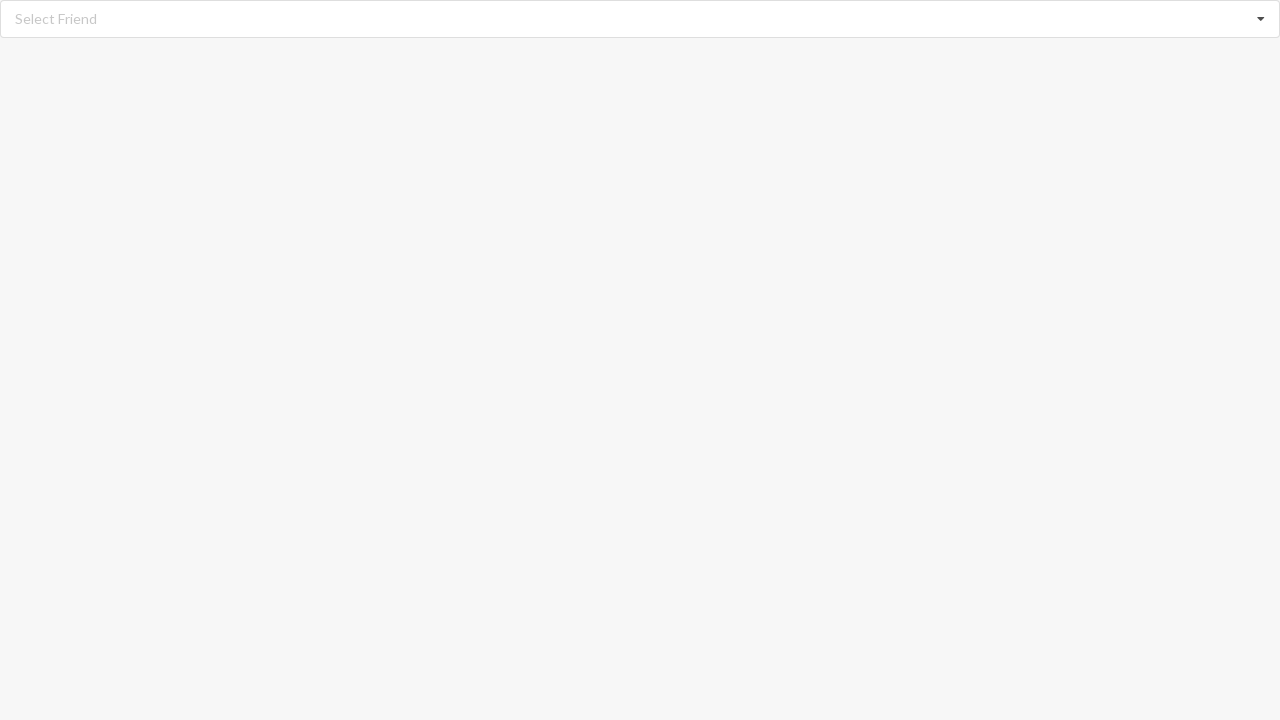

Clicked dropdown icon to open React Semantic UI dropdown options at (1261, 19) on i.dropdown.icon
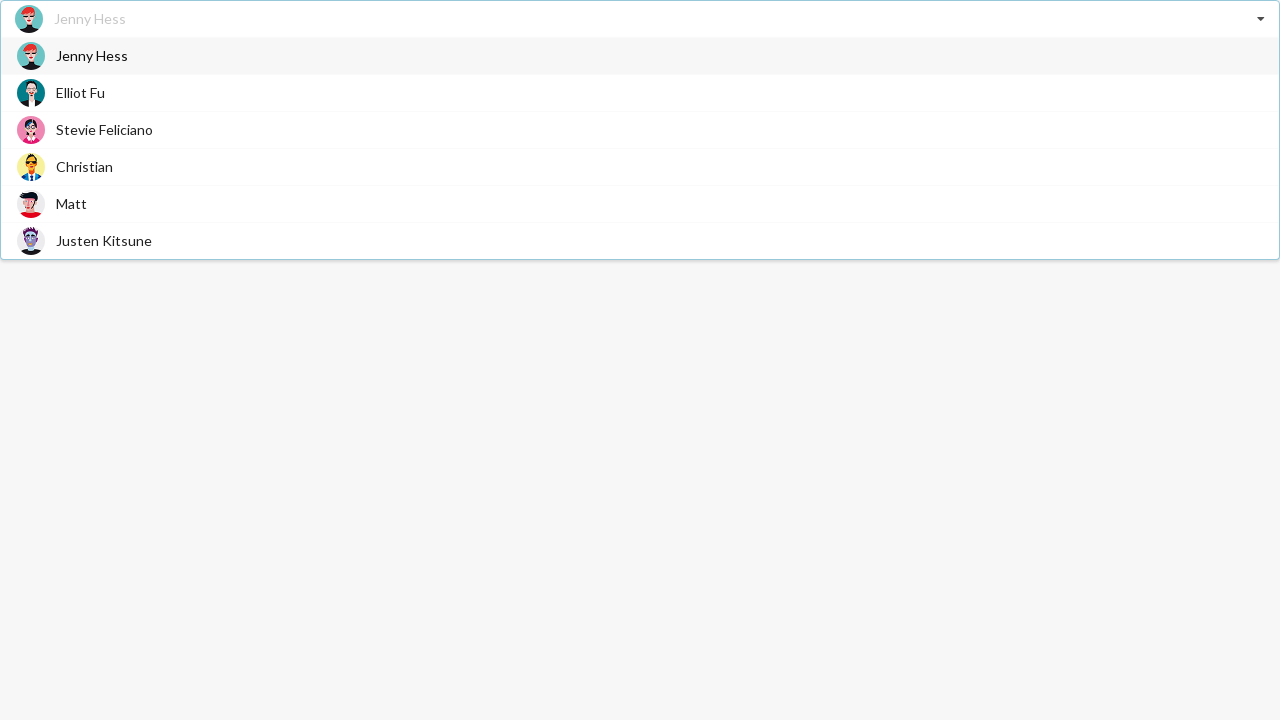

Selected 'Stevie Feliciano' from the dropdown options at (104, 130) on div[role='option'] span:has-text('Stevie Feliciano')
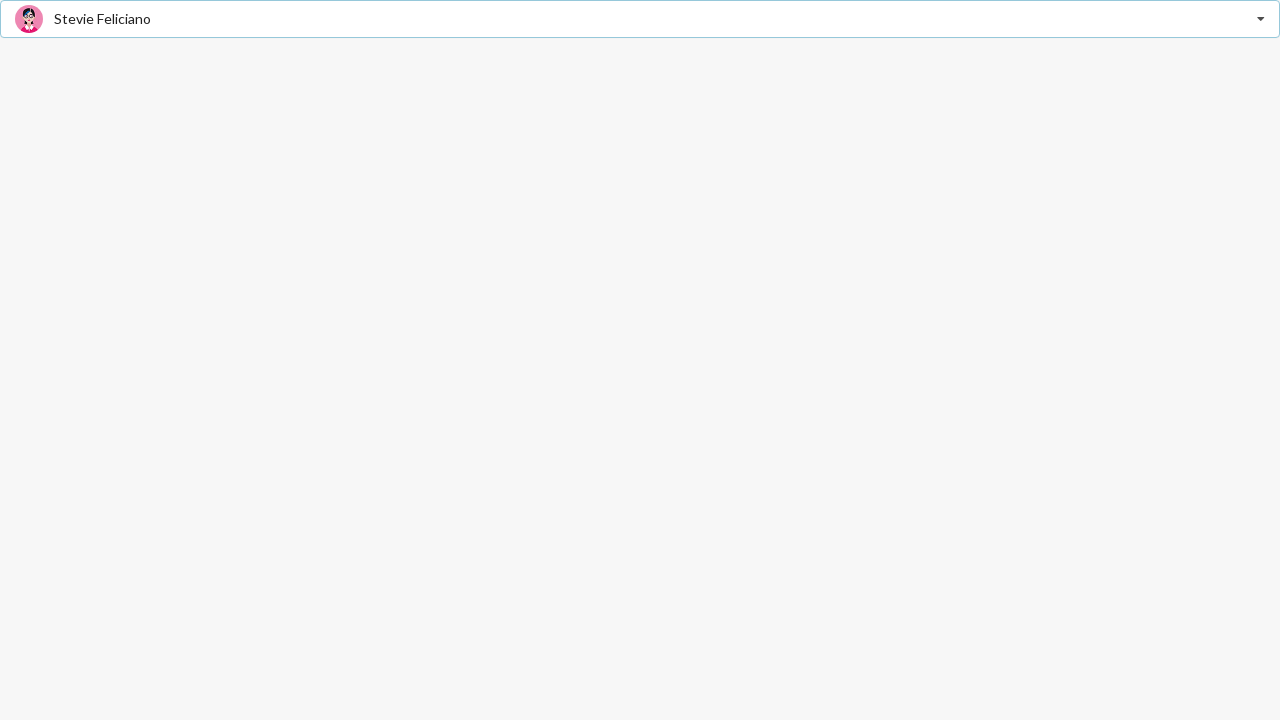

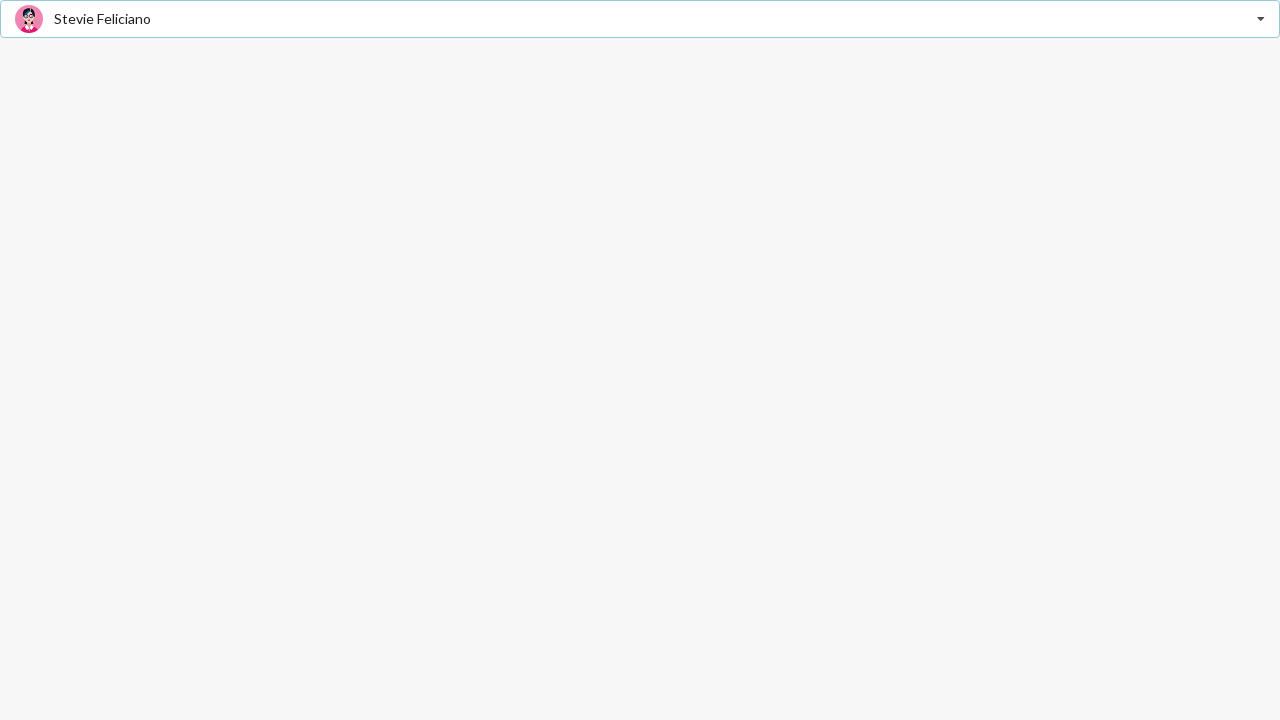